Navigates to the OrangeHRM demo site and retrieves the page title to verify the page loads correctly.

Starting URL: https://opensource-demo.orangehrmlive.com/

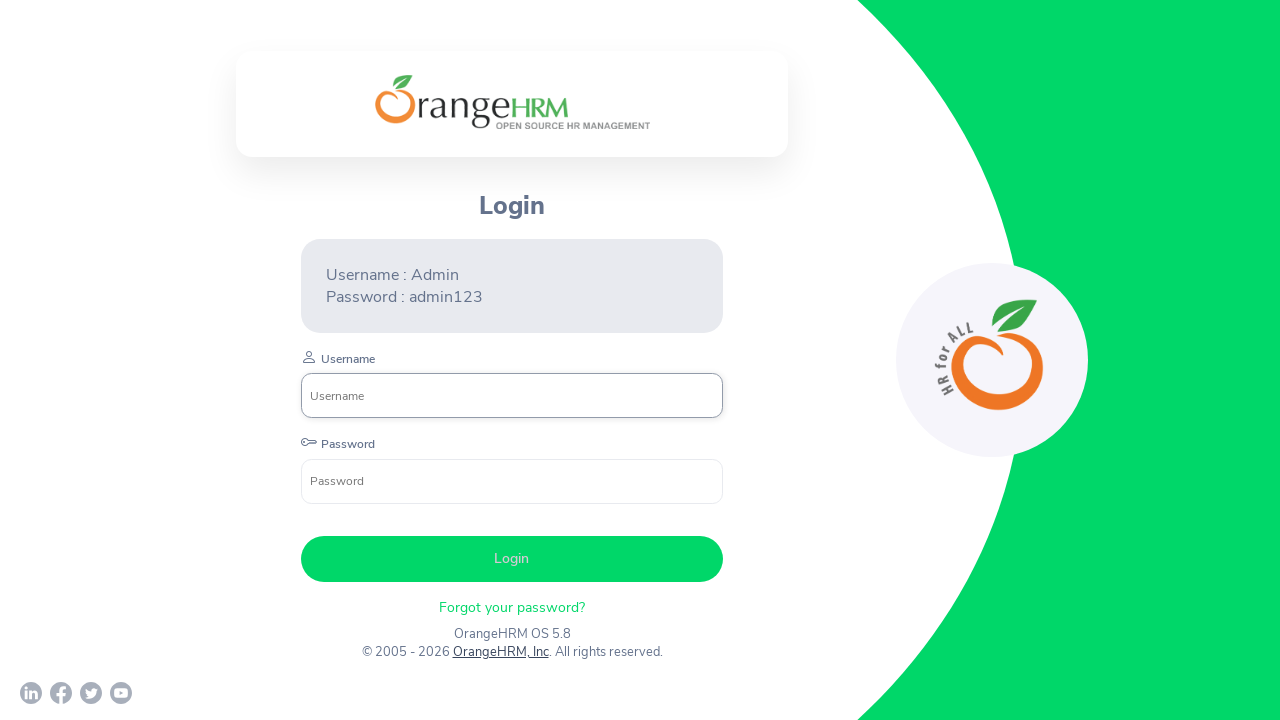

Waited for page to reach domcontentloaded state
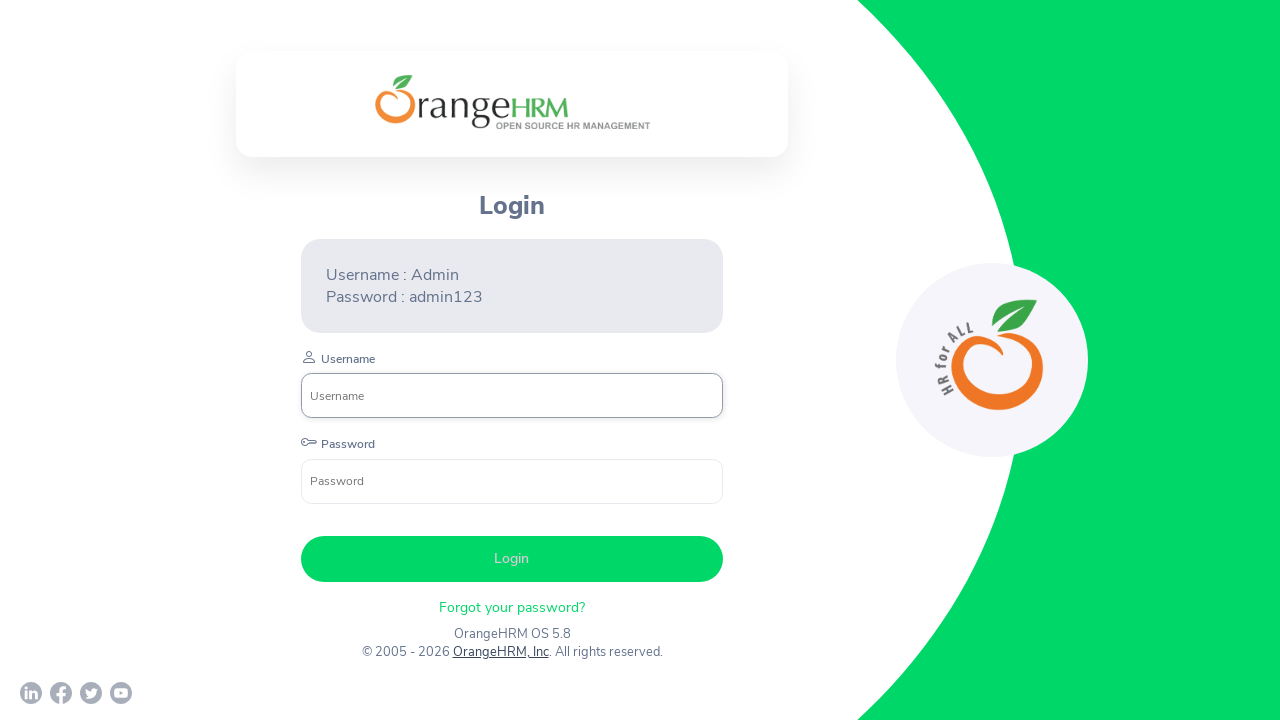

Retrieved page title: 'OrangeHRM'
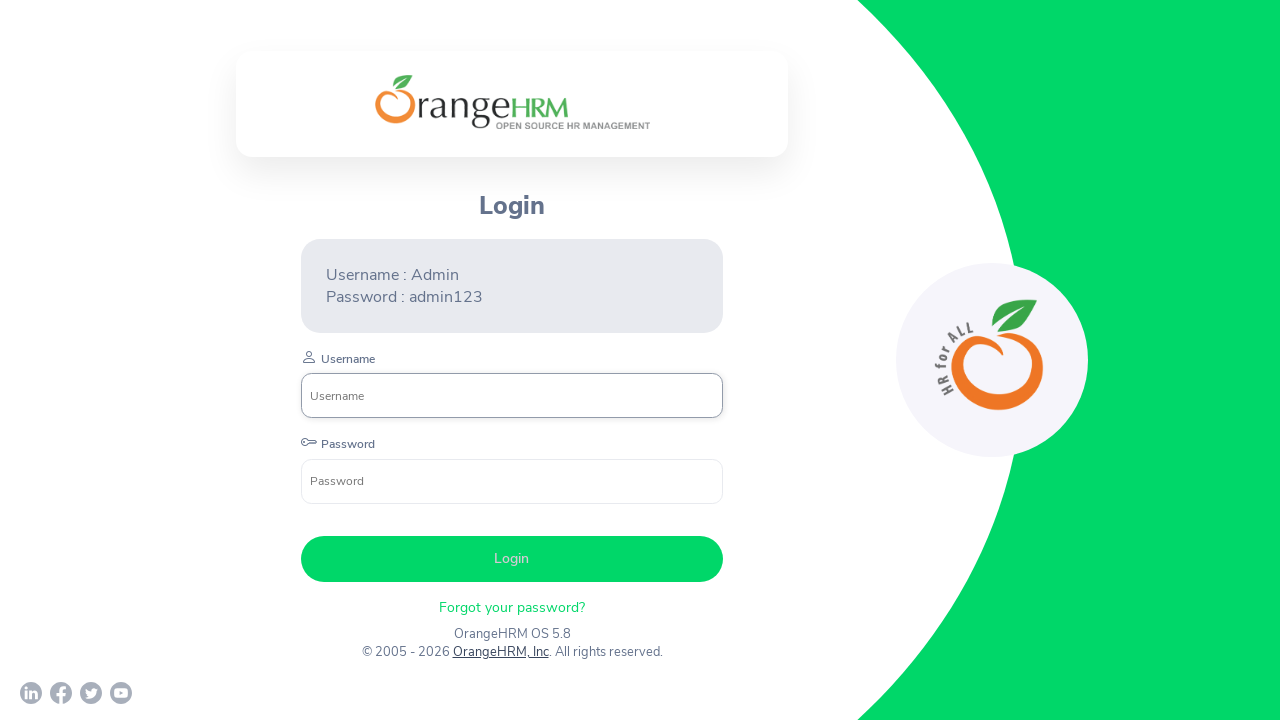

Verified page title is not empty
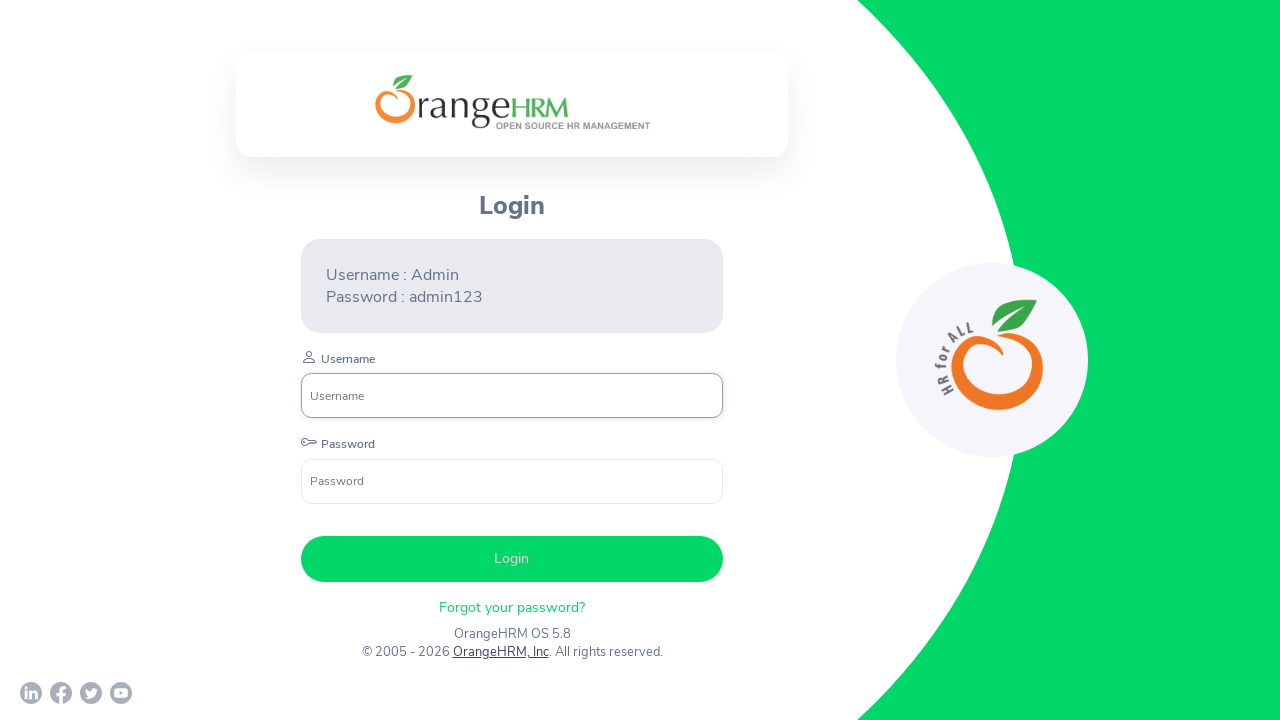

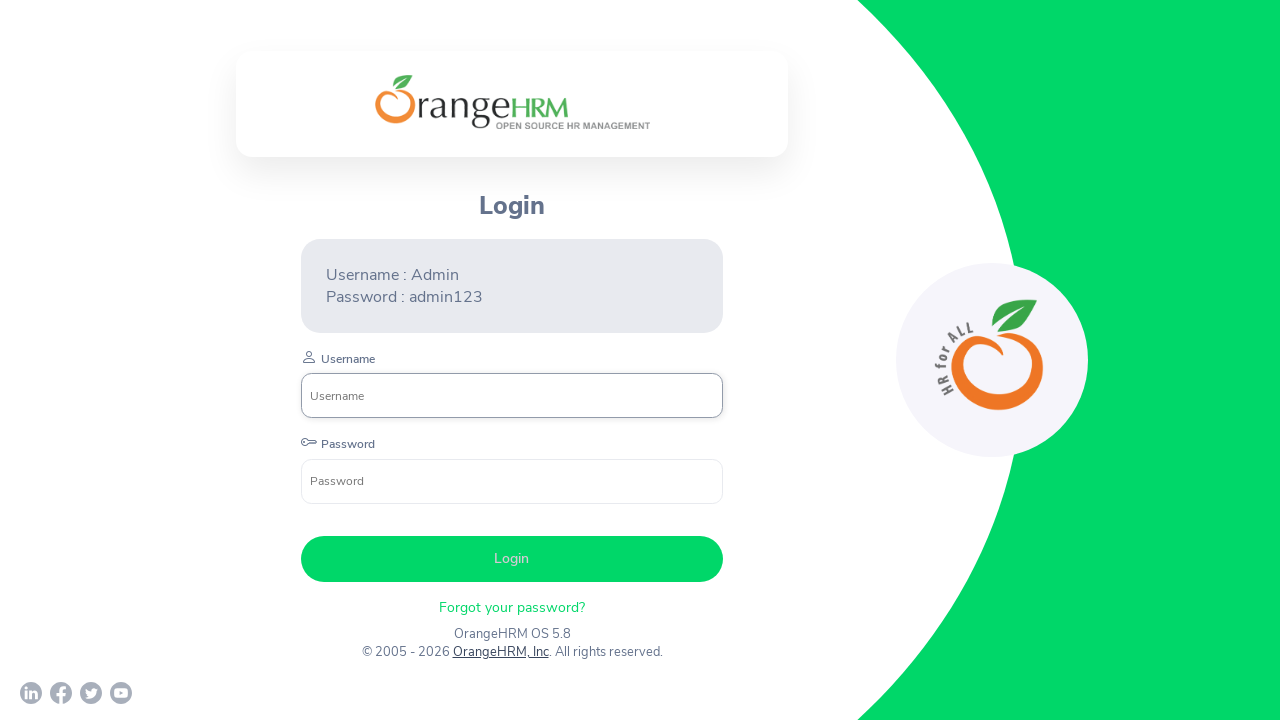